Tests the library app by entering an email address into the input field and clicking the primary request button to submit the form.

Starting URL: https://library-app.firebaseapp.com

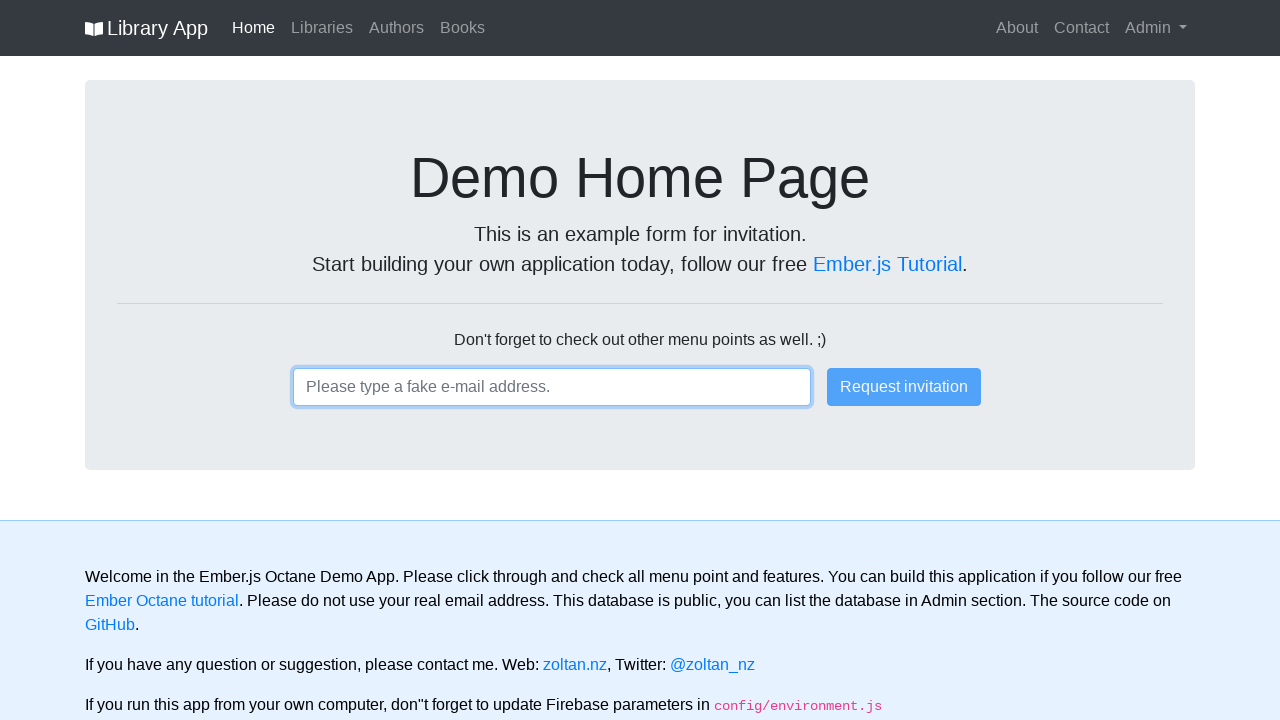

Filled email input field with 'libraryuser@example.com' on input
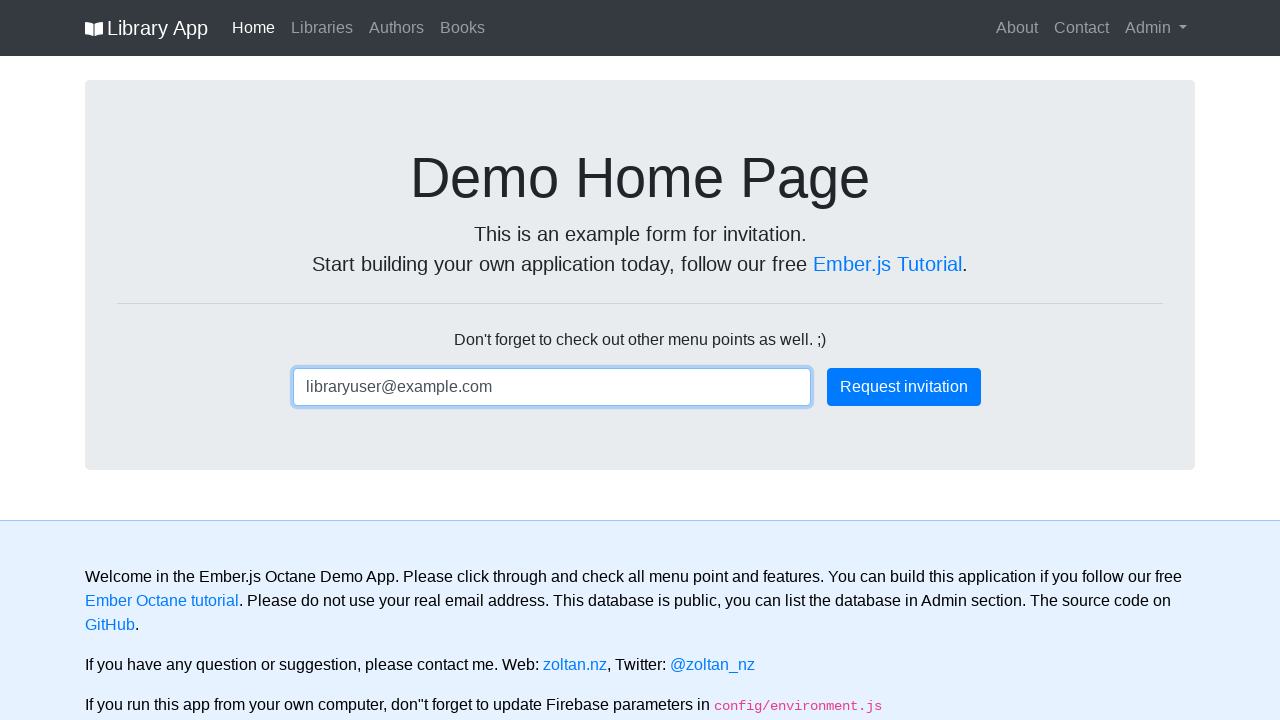

Clicked primary request button to submit the form at (904, 387) on .btn-primary
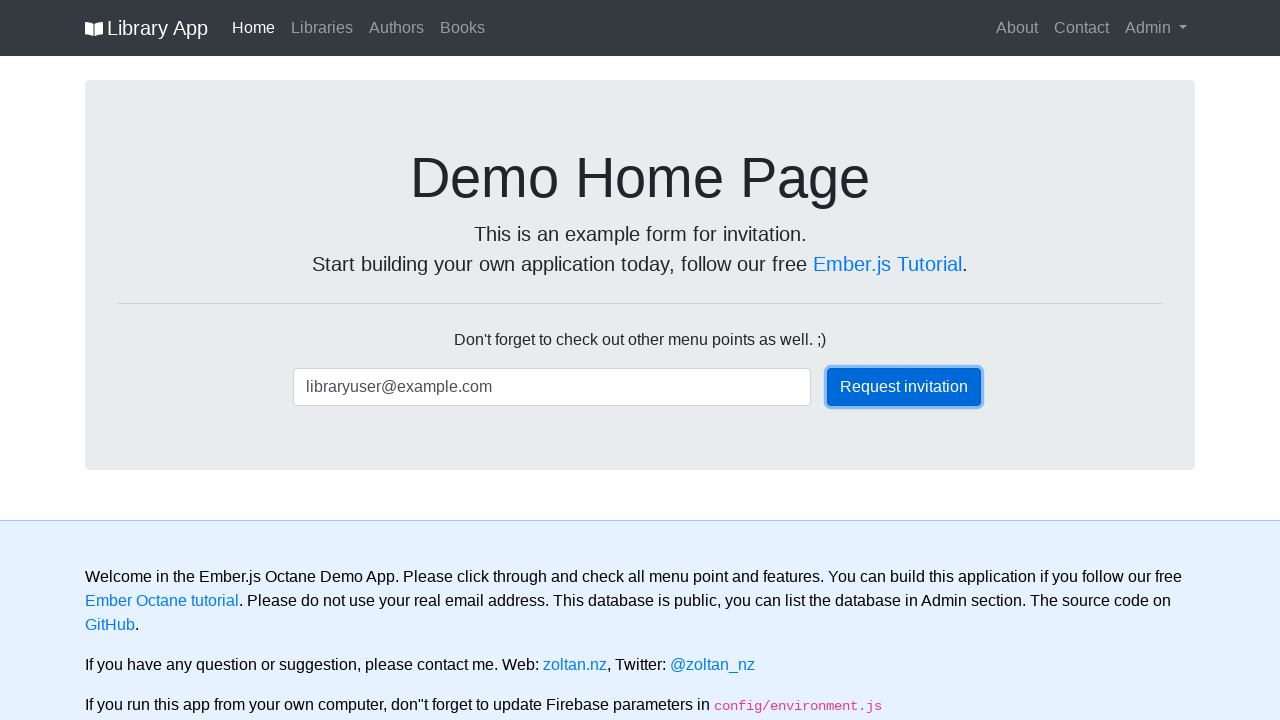

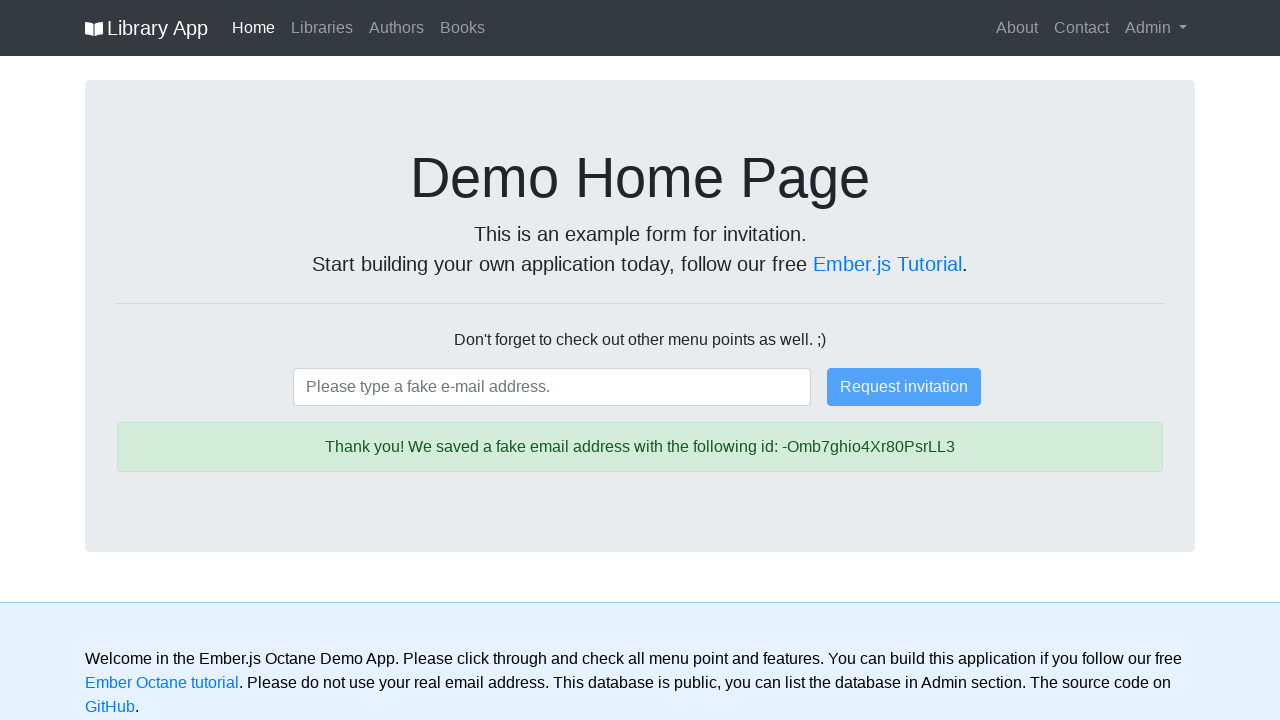